Tests filtering to display all items after applying other filters

Starting URL: https://demo.playwright.dev/todomvc

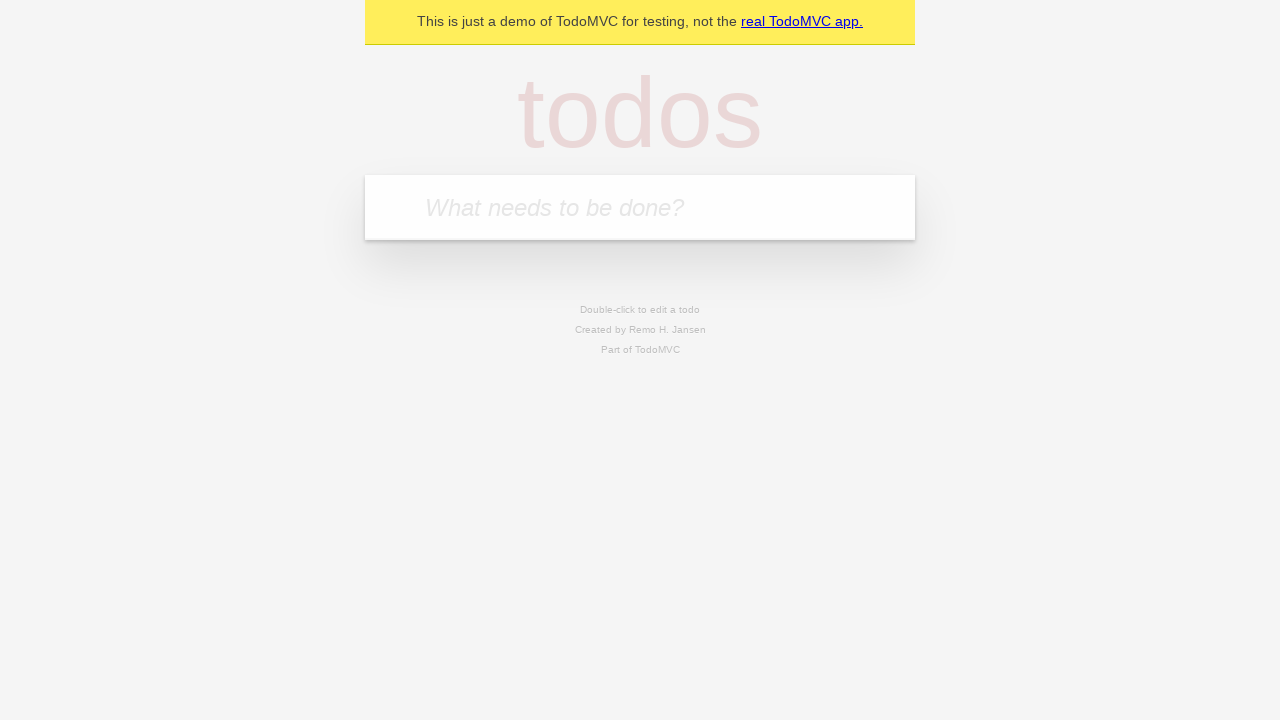

Filled new todo field with 'buy some cheese' on .new-todo
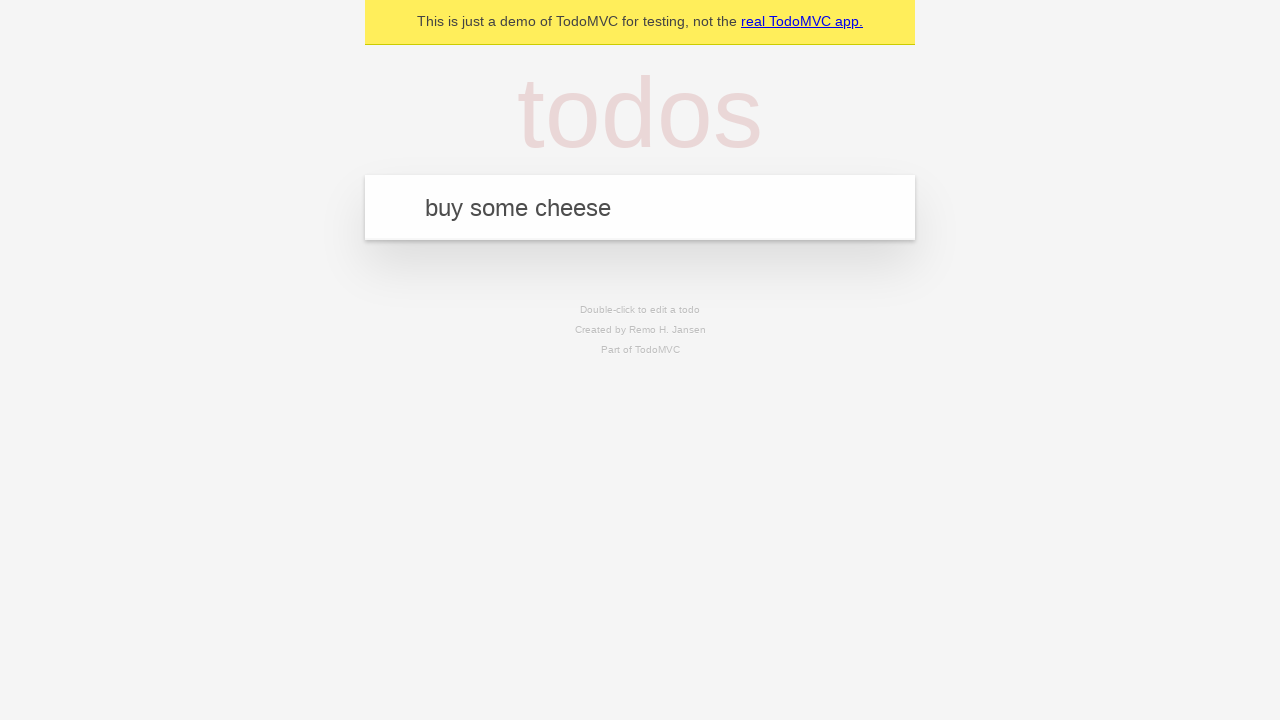

Pressed Enter to create first todo on .new-todo
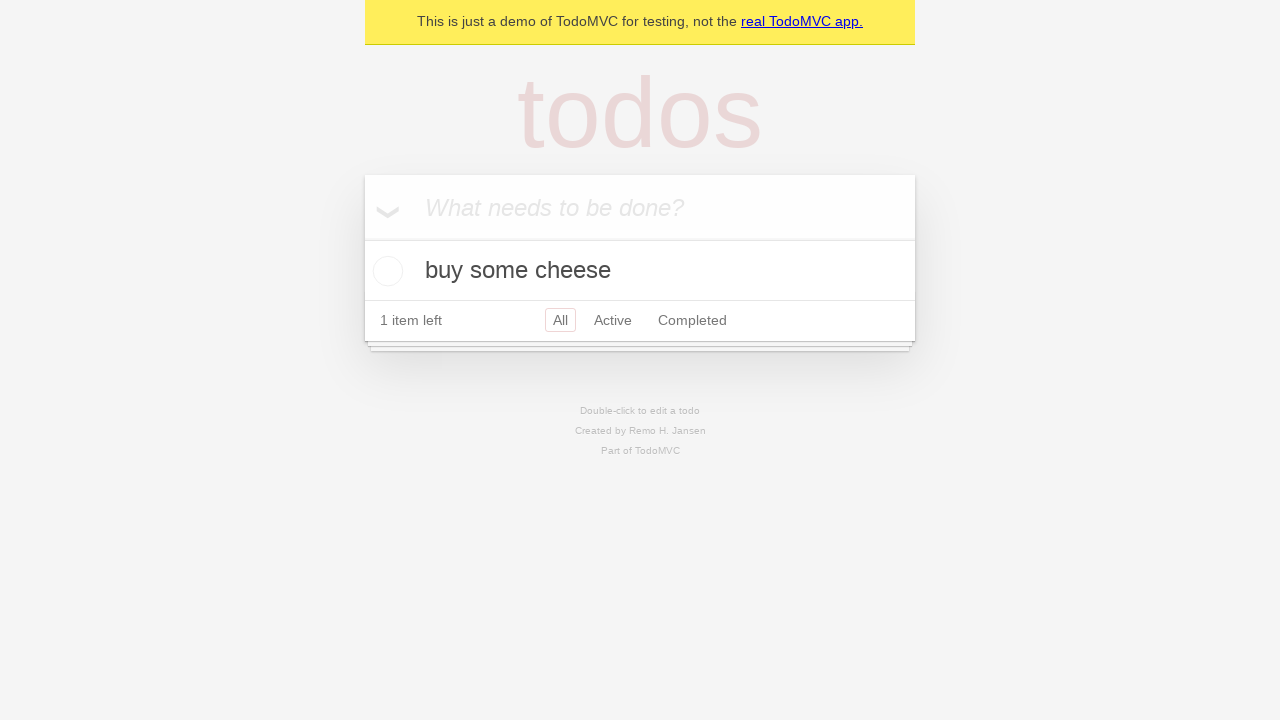

Filled new todo field with 'feed the cat' on .new-todo
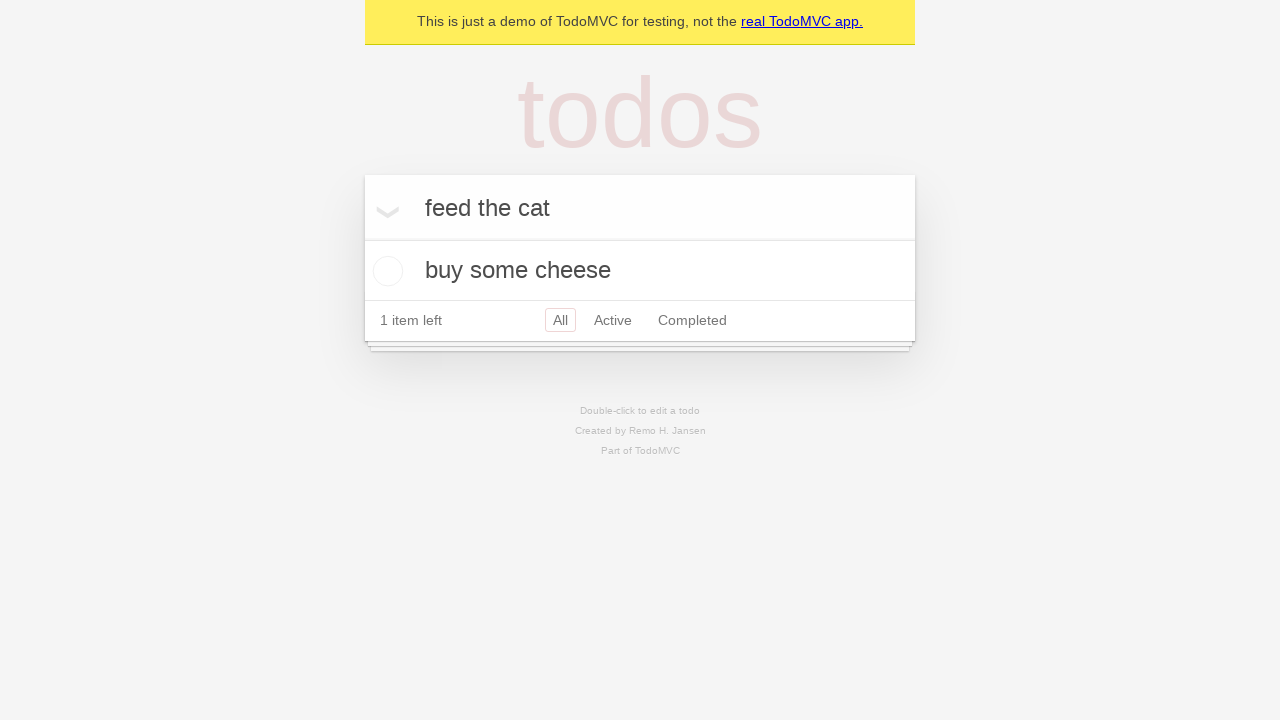

Pressed Enter to create second todo on .new-todo
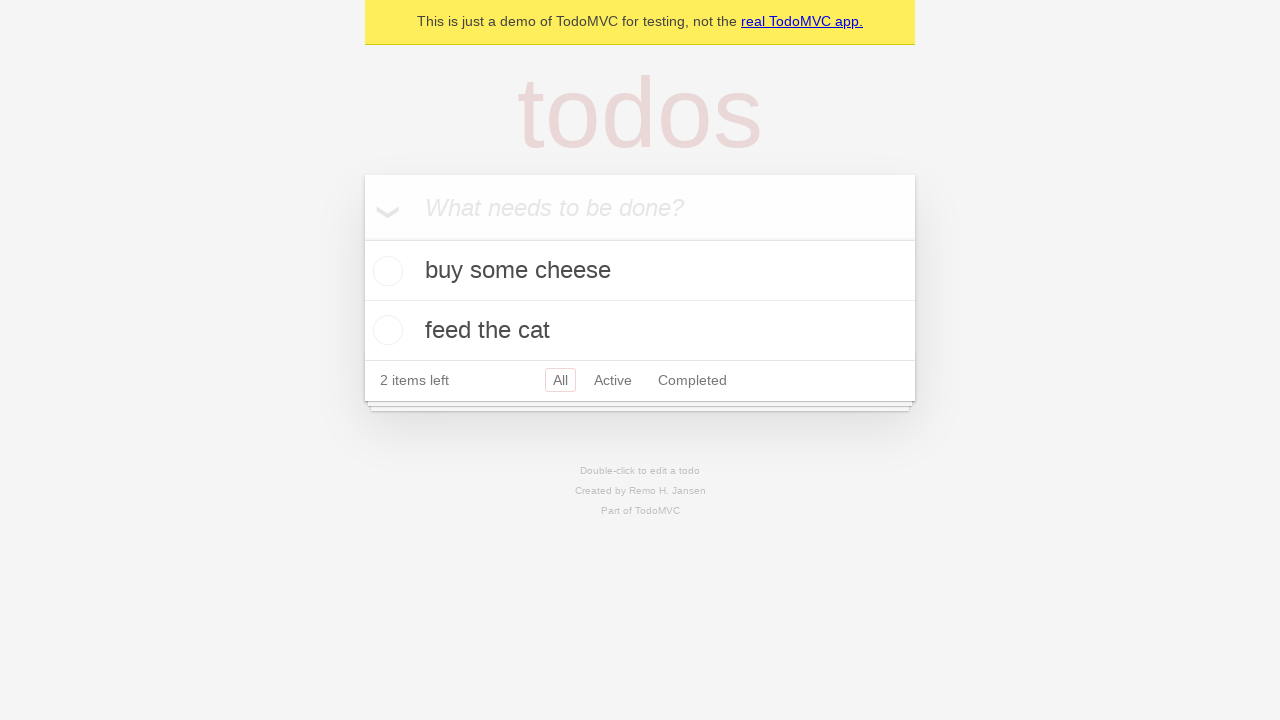

Filled new todo field with 'book a doctors appointment' on .new-todo
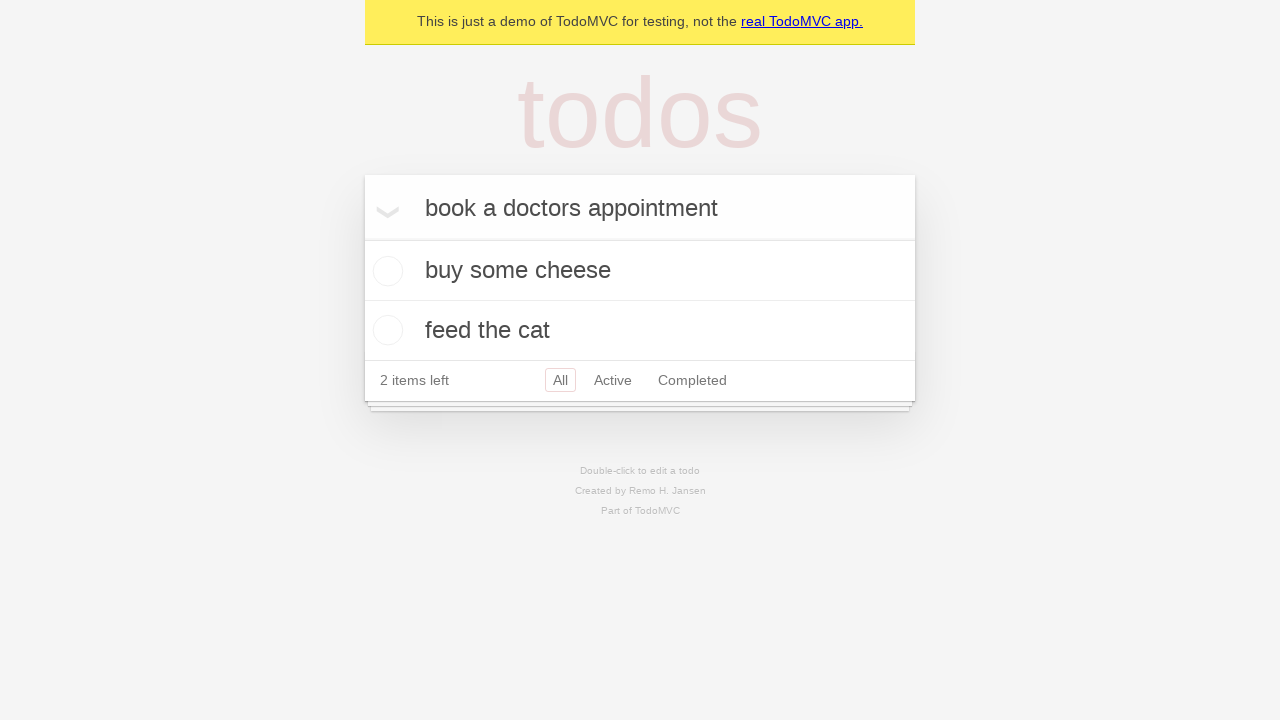

Pressed Enter to create third todo on .new-todo
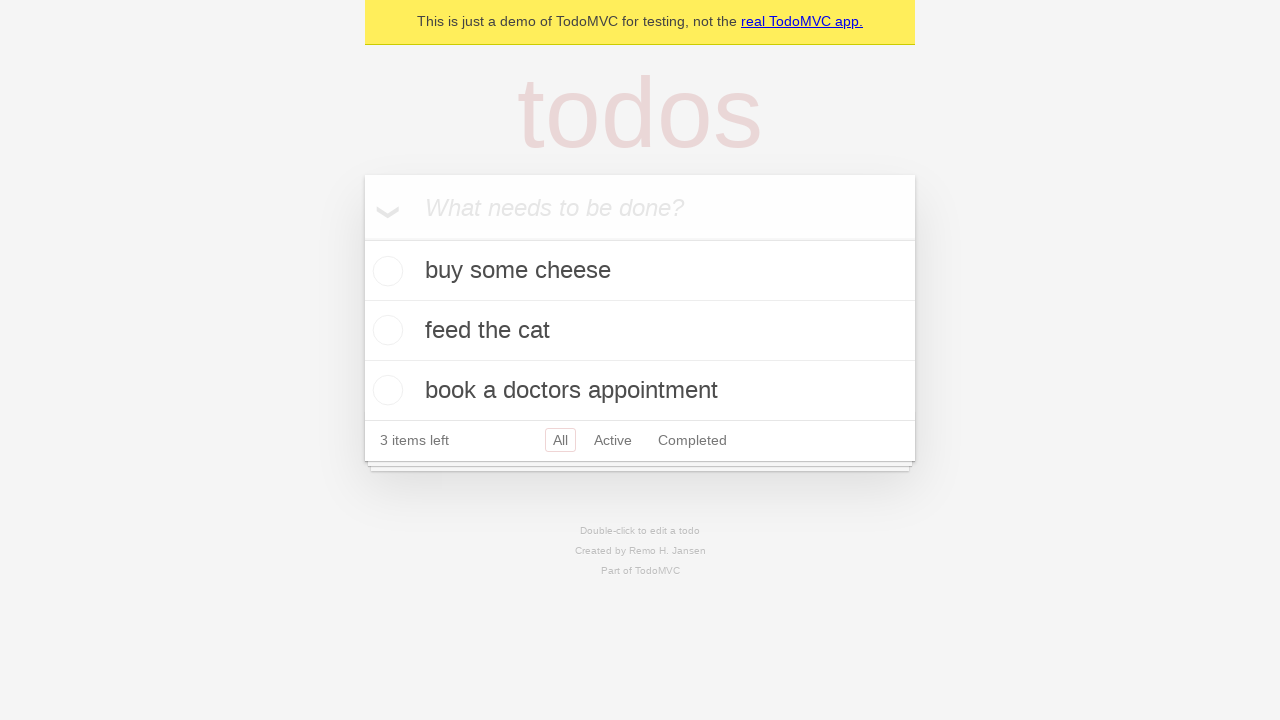

All three todos loaded in the todo list
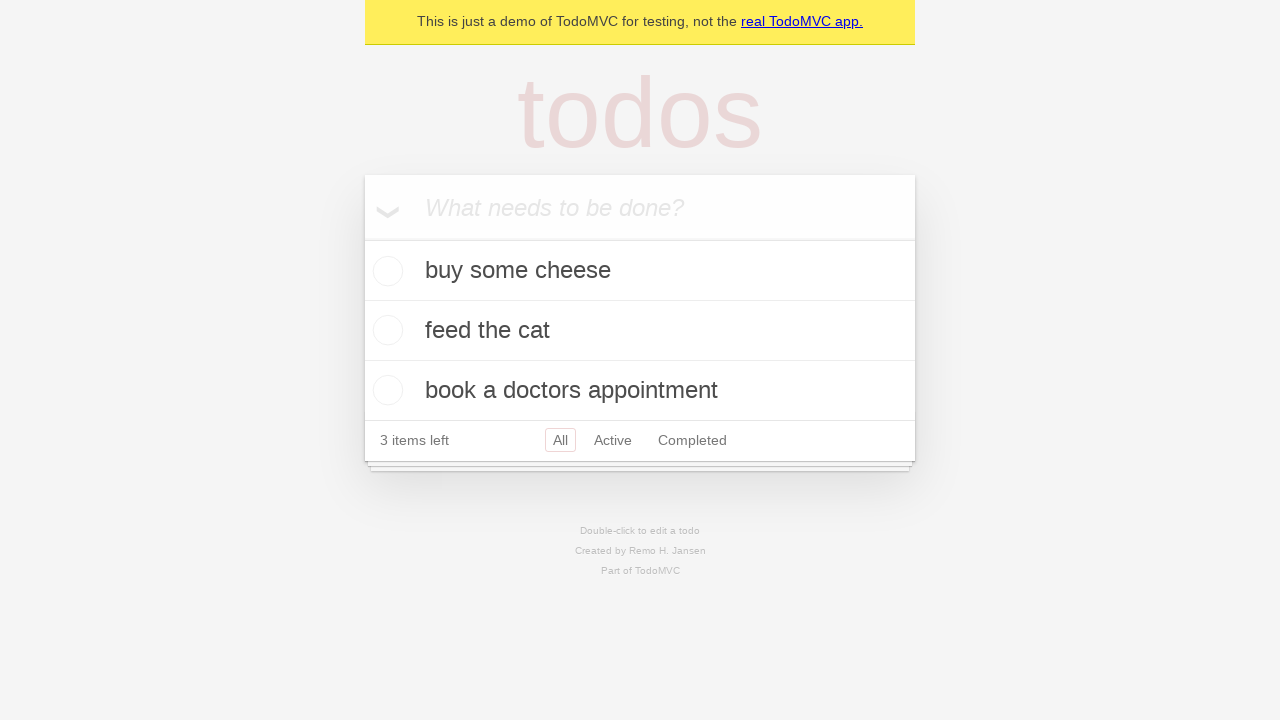

Marked second todo as completed at (385, 330) on .todo-list li .toggle >> nth=1
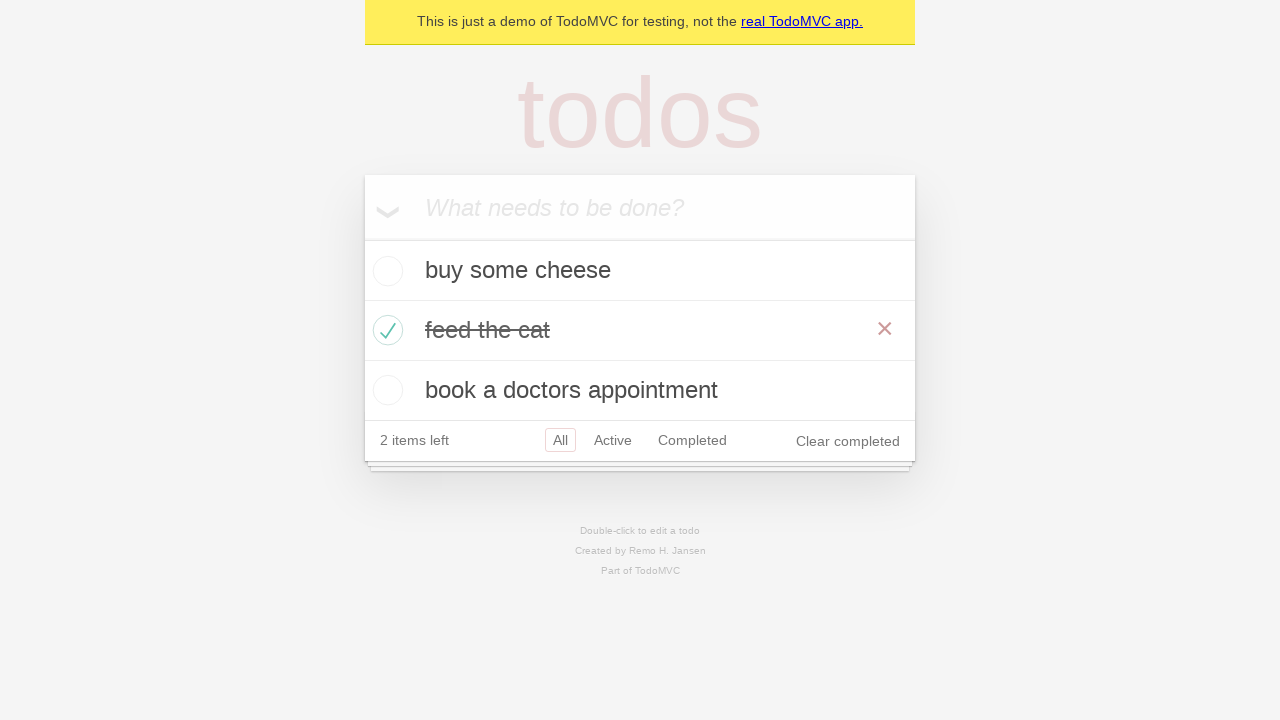

Clicked Active filter to display active todos at (613, 440) on .filters >> text=Active
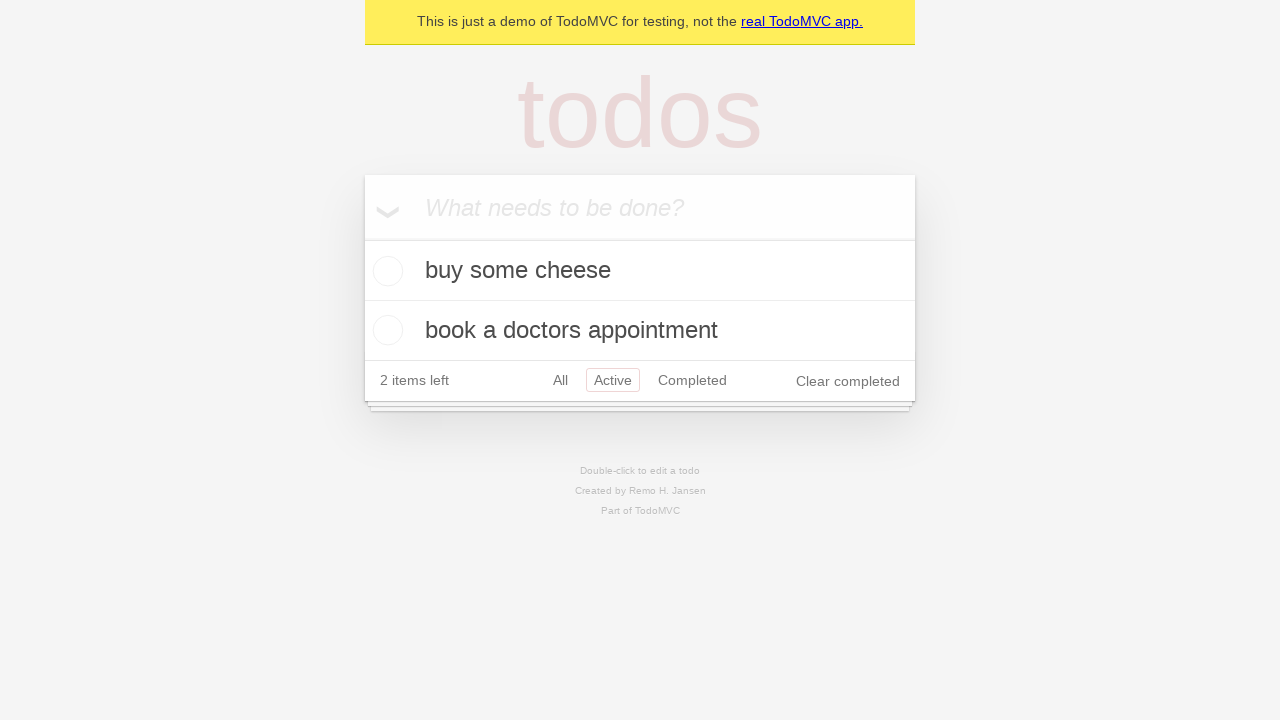

Clicked Completed filter to display completed todos at (692, 380) on .filters >> text=Completed
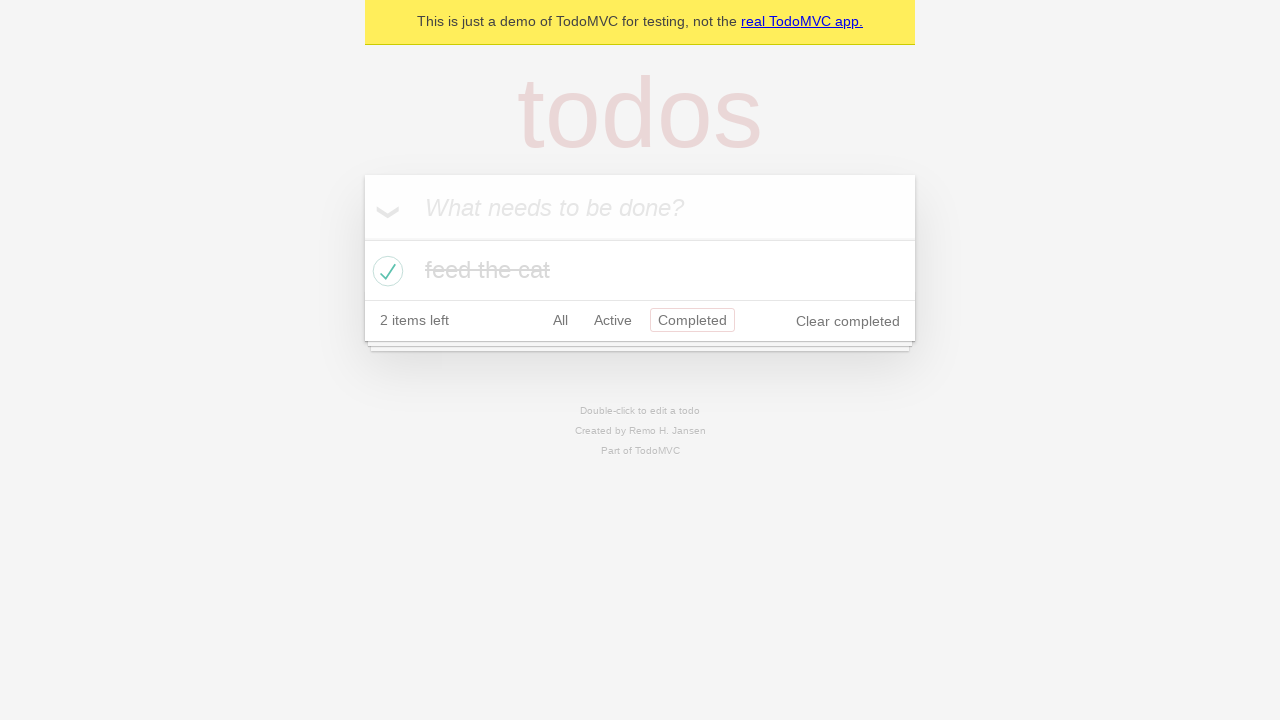

Clicked All filter to display all todos at (560, 320) on .filters >> text=All
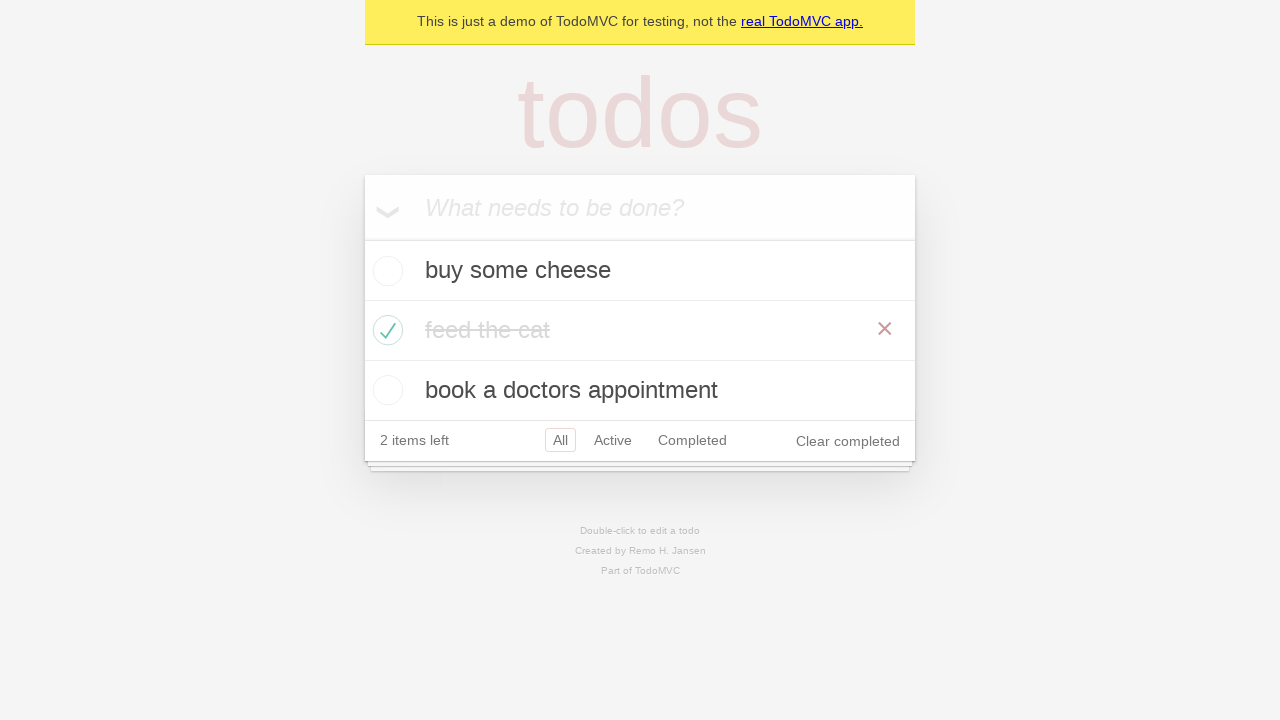

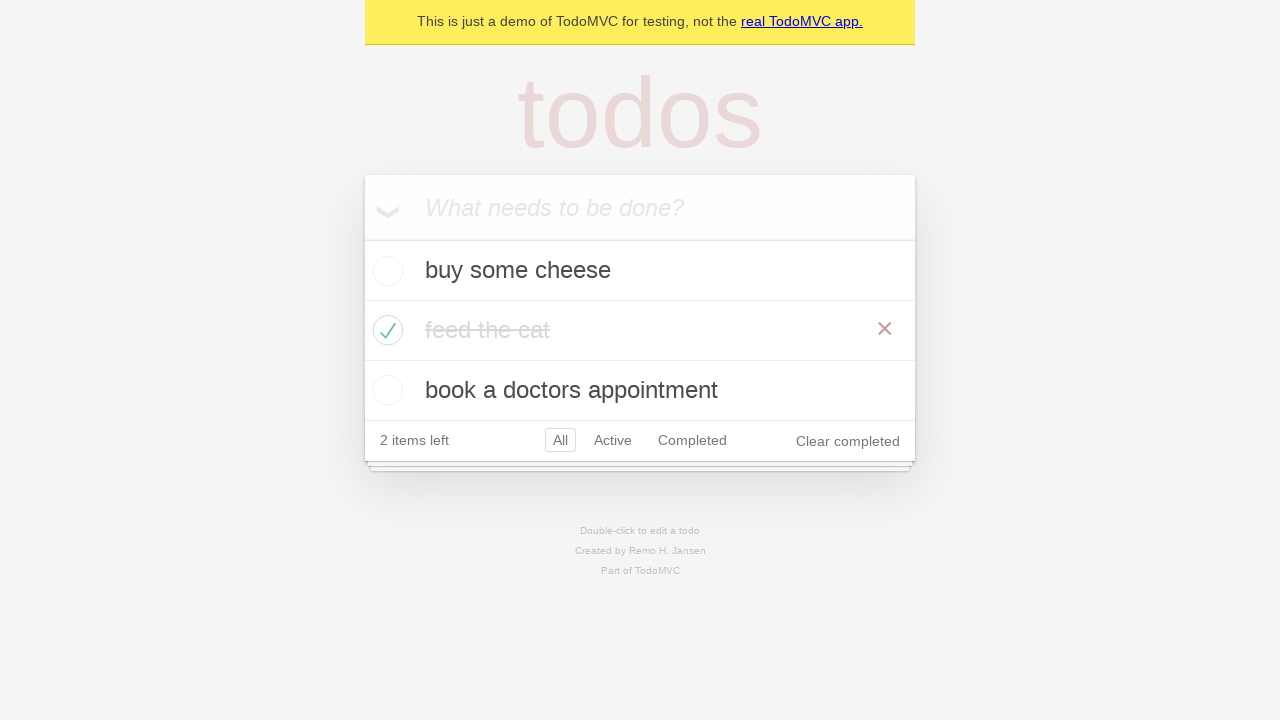